Tests dropdown selection functionality by selecting options using different methods (index, value, visible text) and verifying dropdown properties

Starting URL: https://the-internet.herokuapp.com/dropdown

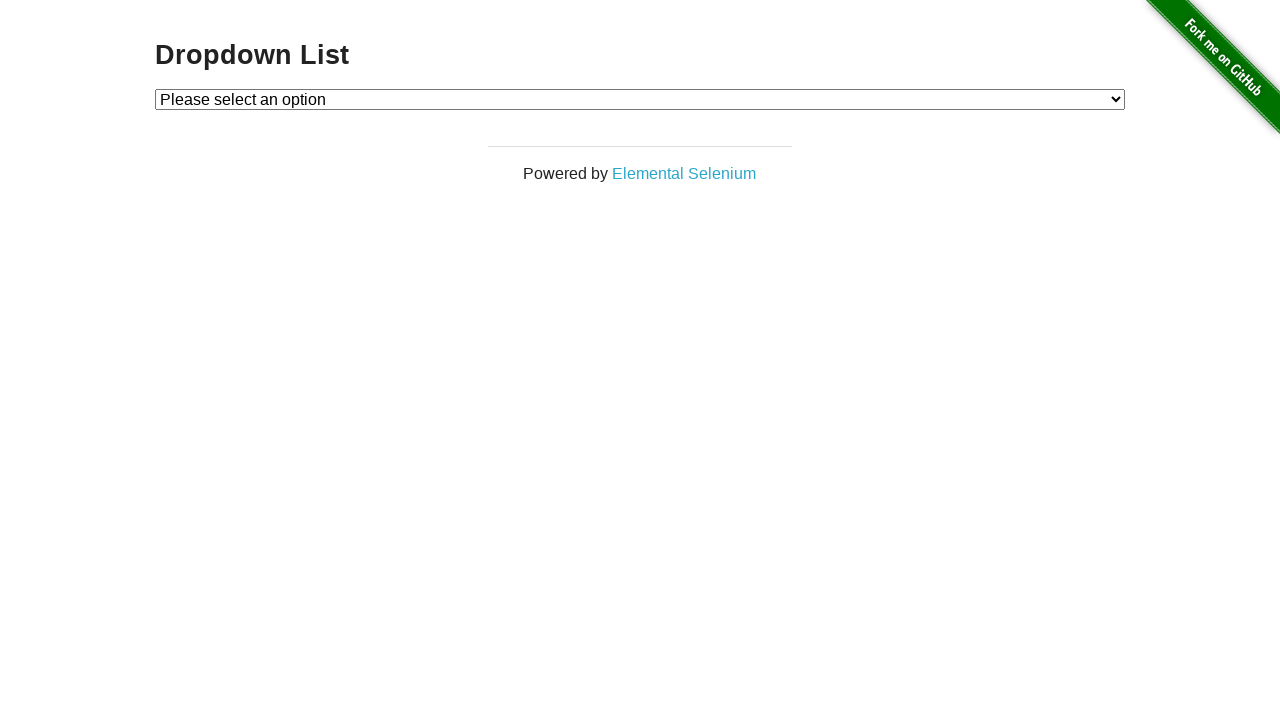

Located dropdown element with id 'dropdown'
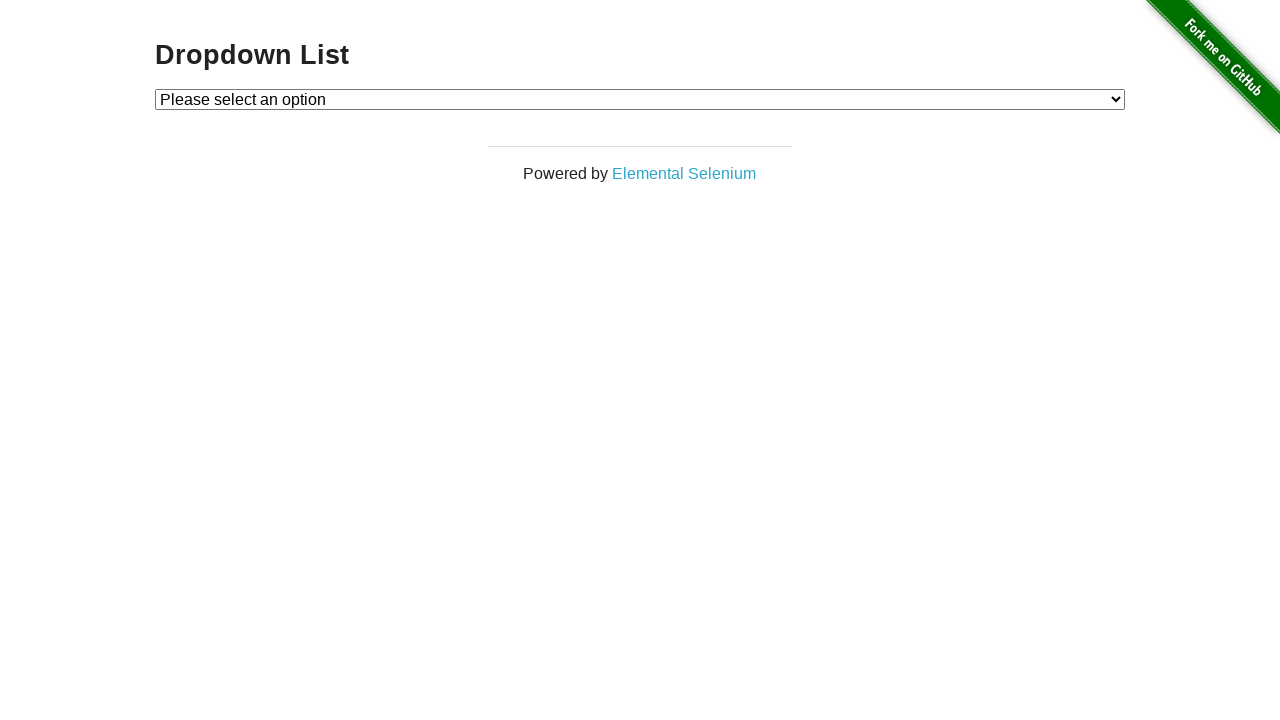

Selected Option 1 by index 1 on #dropdown
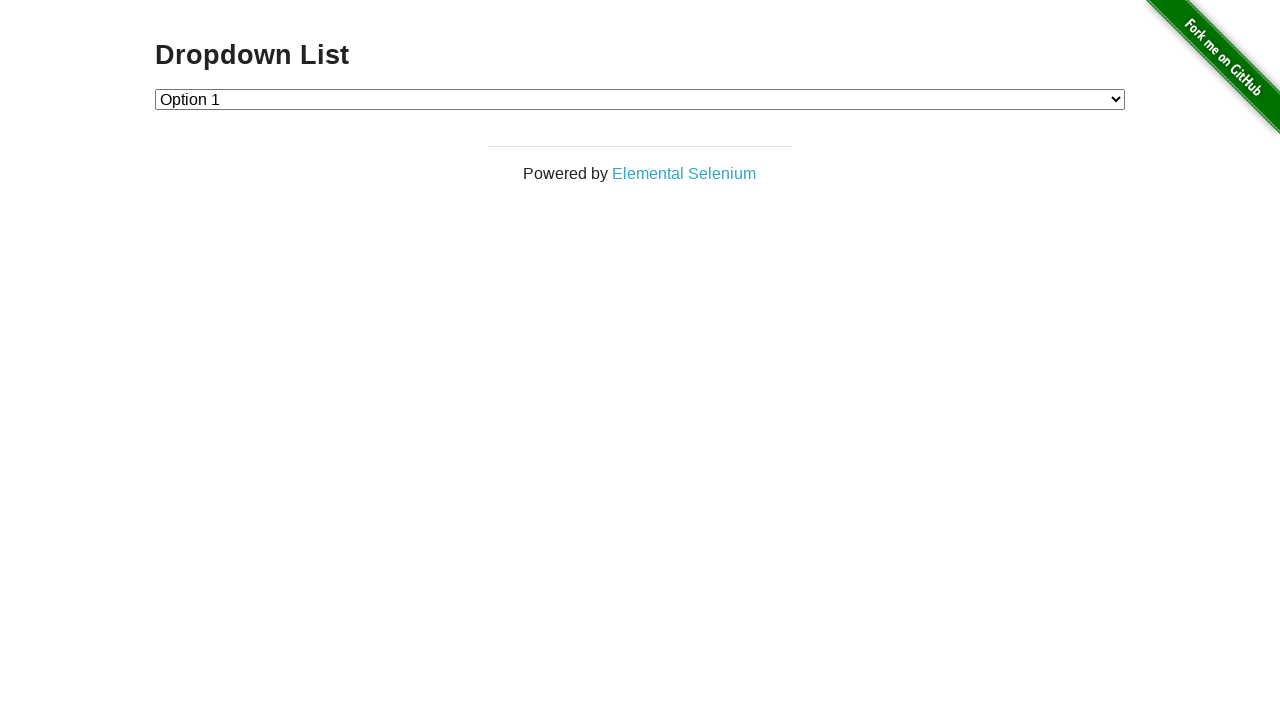

Selected Option 2 by value '2' on #dropdown
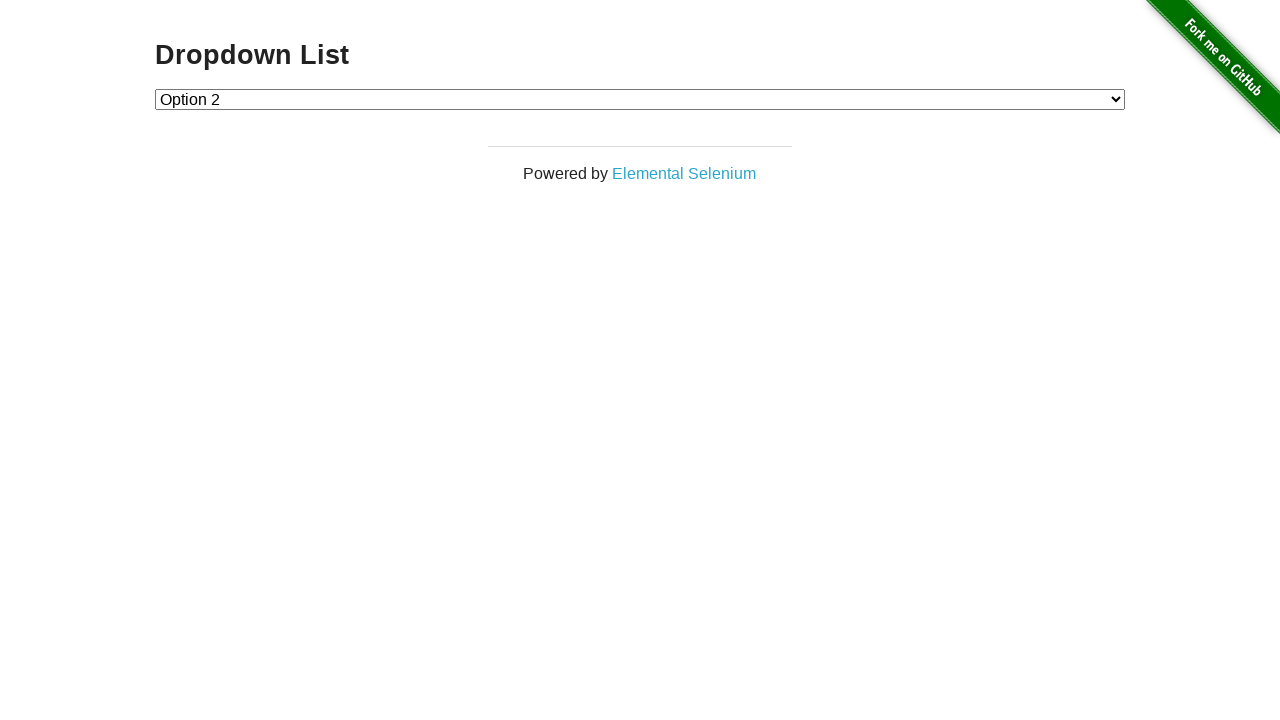

Selected Option 1 by visible text label on #dropdown
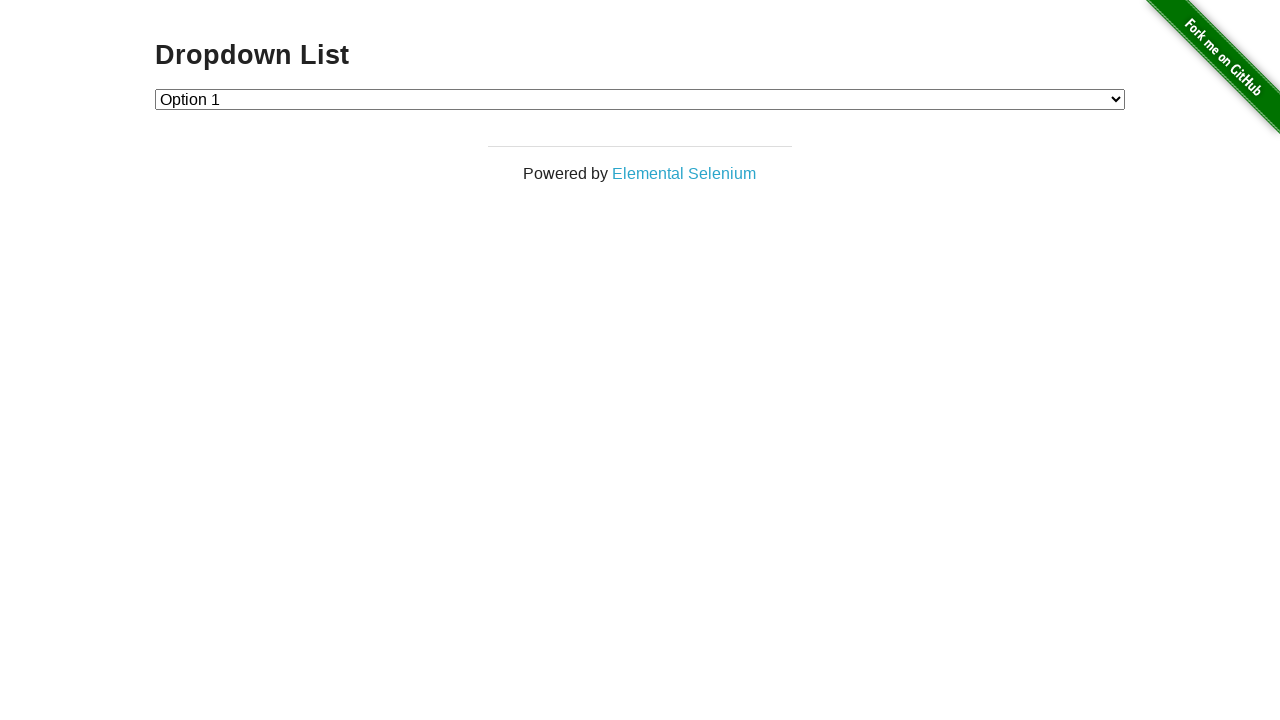

Retrieved all dropdown options
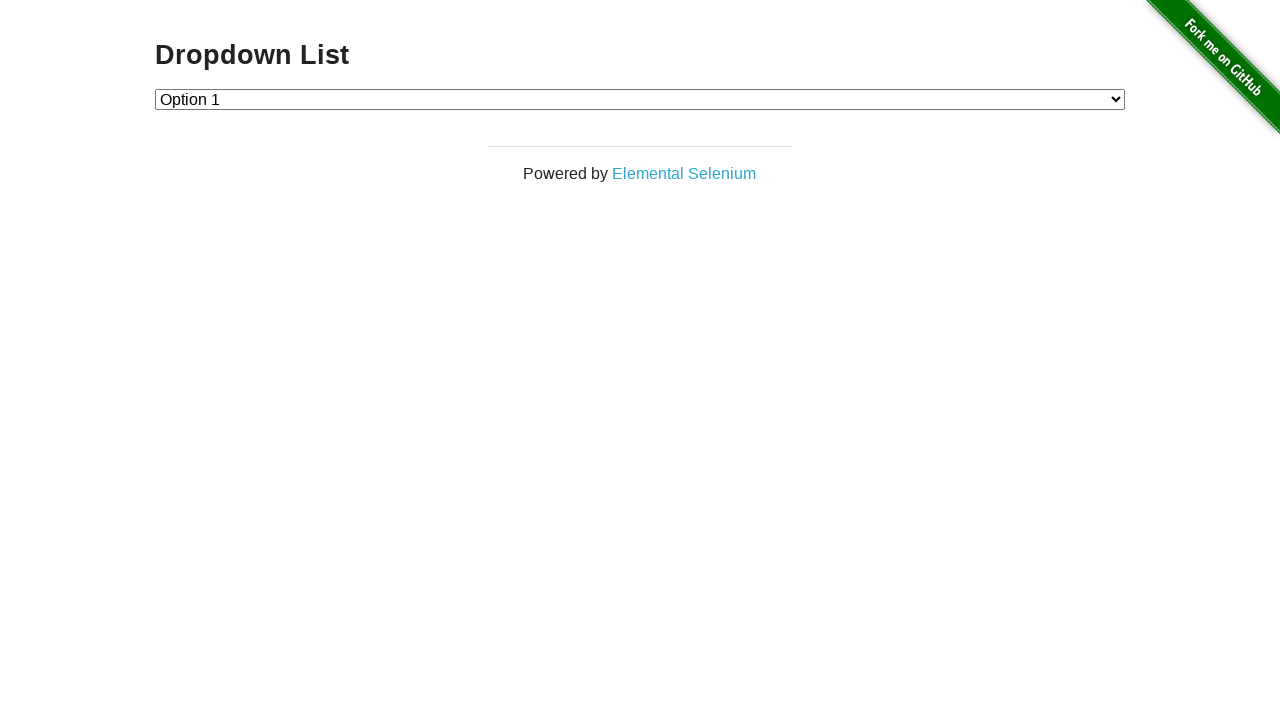

Counted dropdown options: 3 total
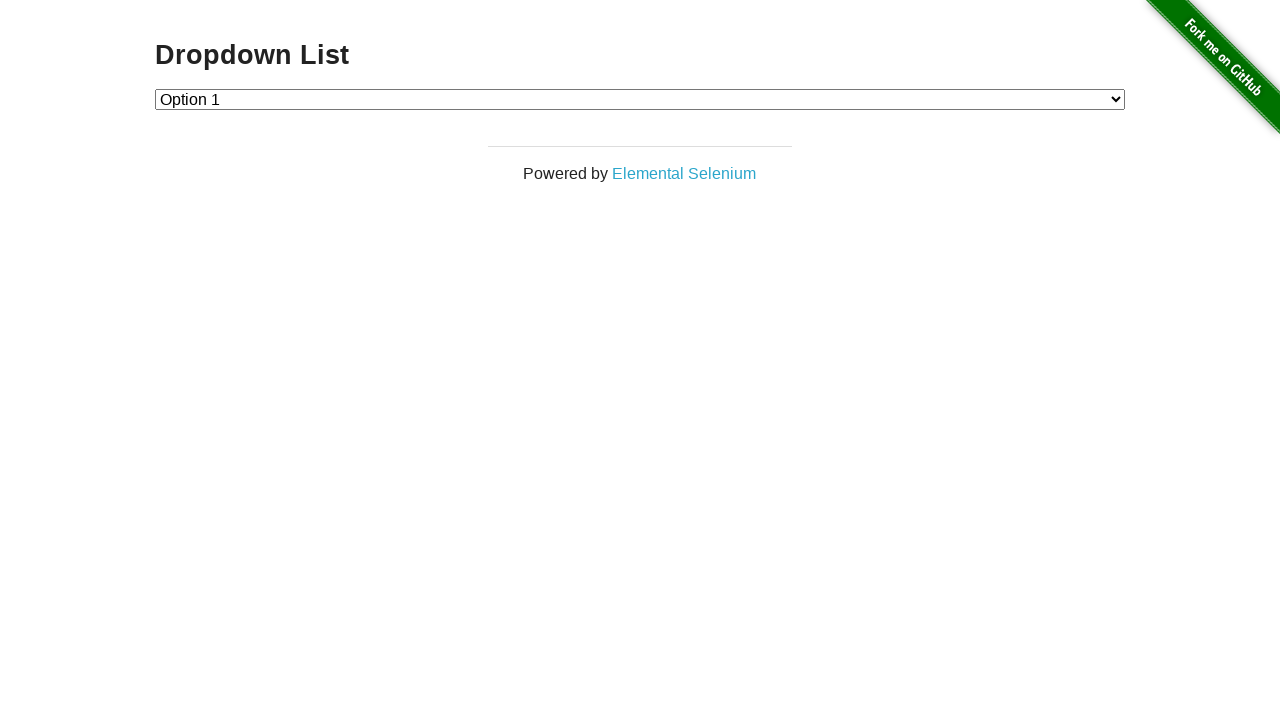

Assertion passed: dropdown does not have 4 options (has 3)
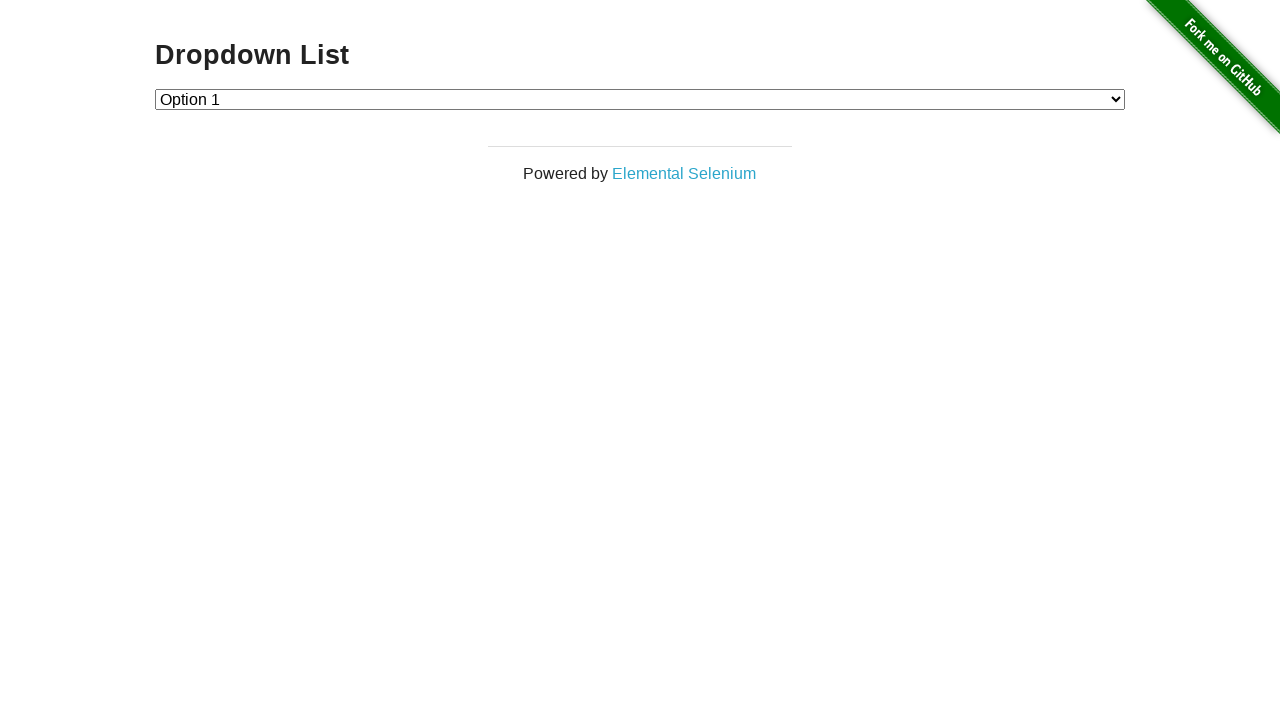

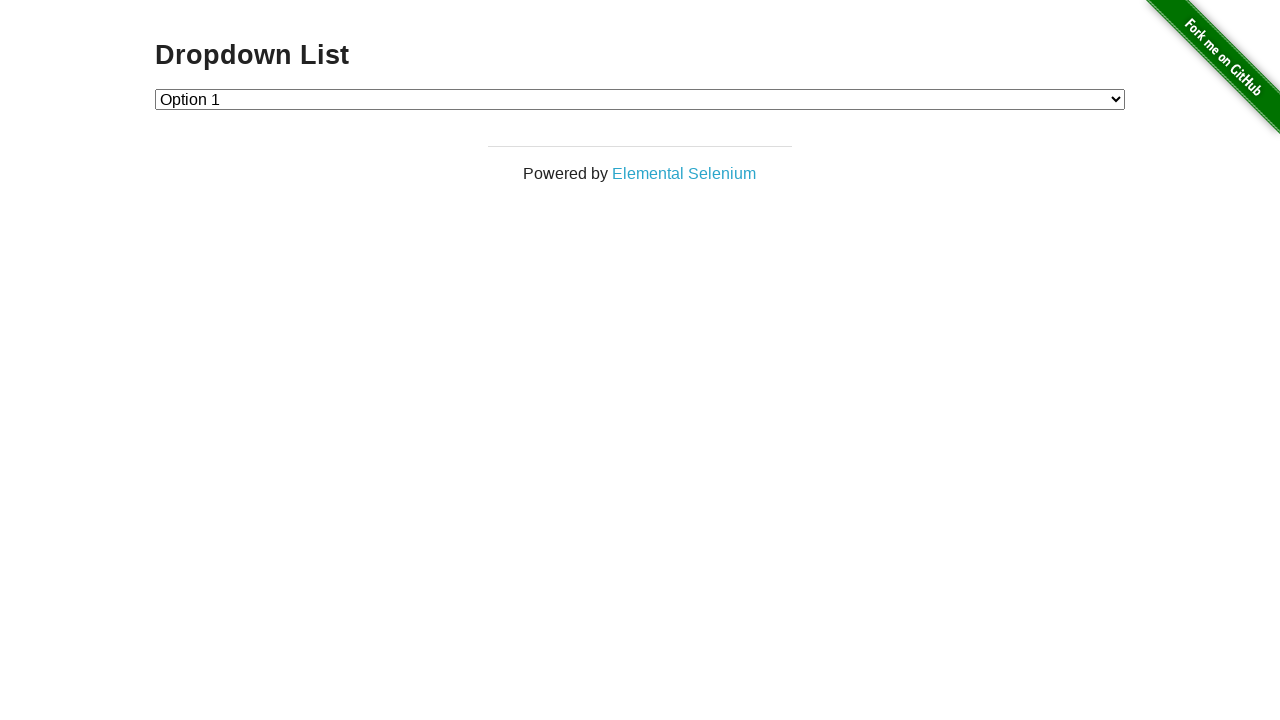